Tests radio button selection functionality by clicking different radio buttons in sport and color groups and verifying their selection states

Starting URL: https://practice.cydeo.com/radio_buttons

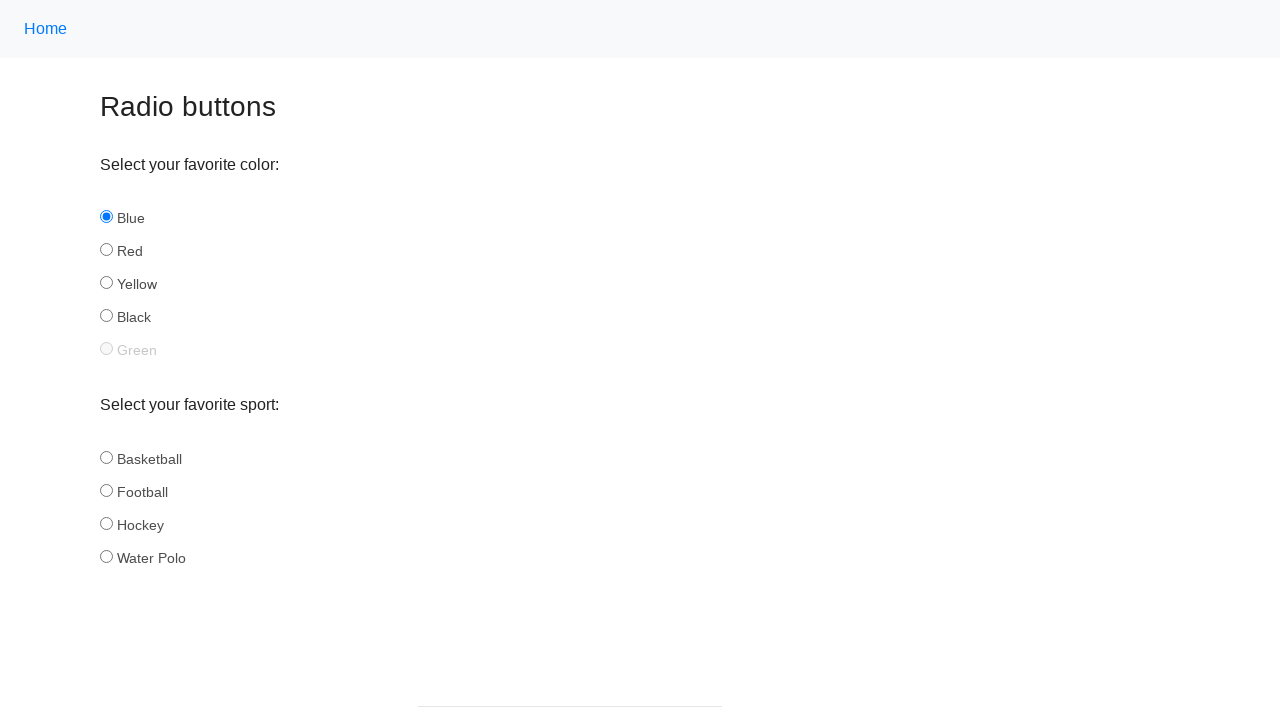

Retrieved all sport radio buttons
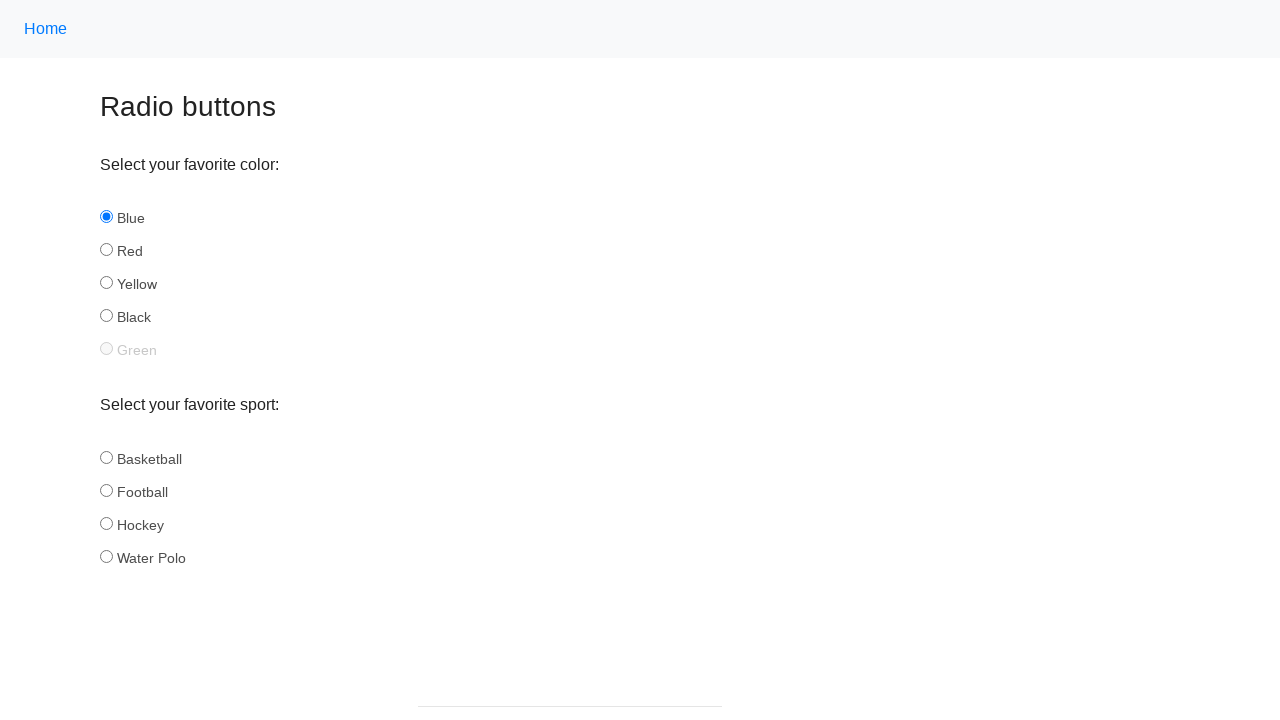

Clicked hockey radio button at (106, 523) on input[name='sport'] >> nth=2
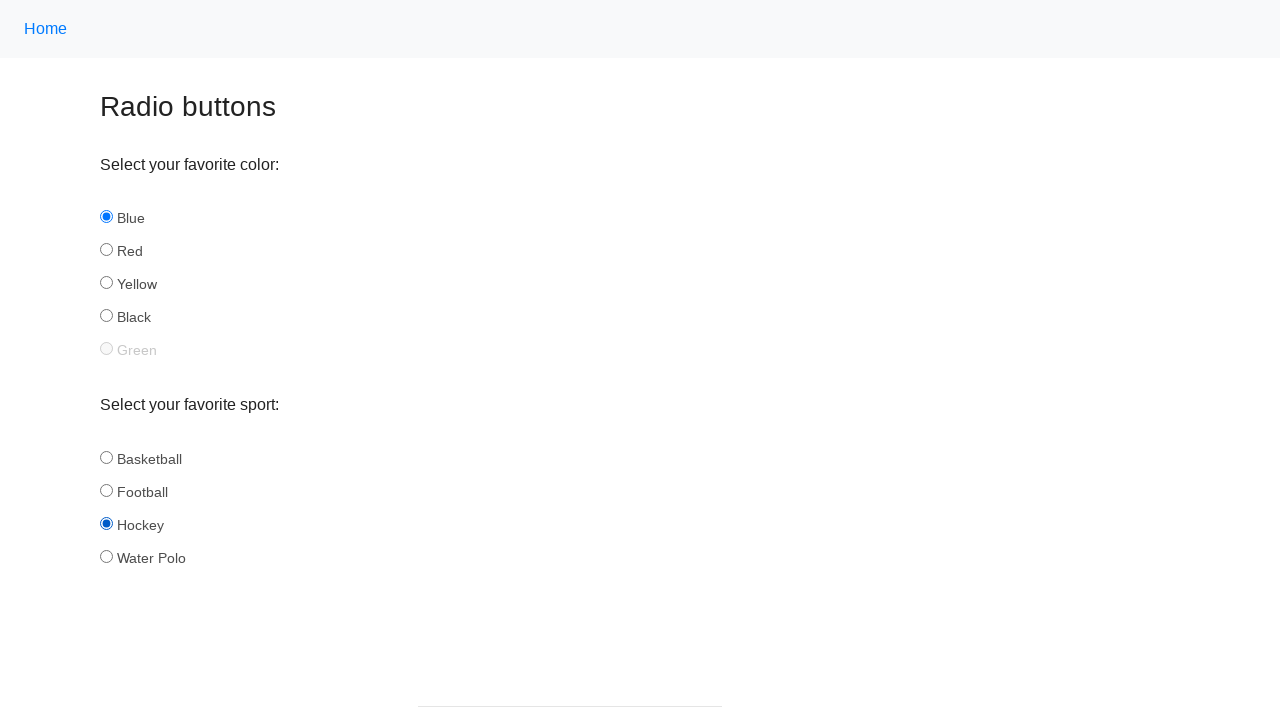

Retrieved all sport radio buttons again
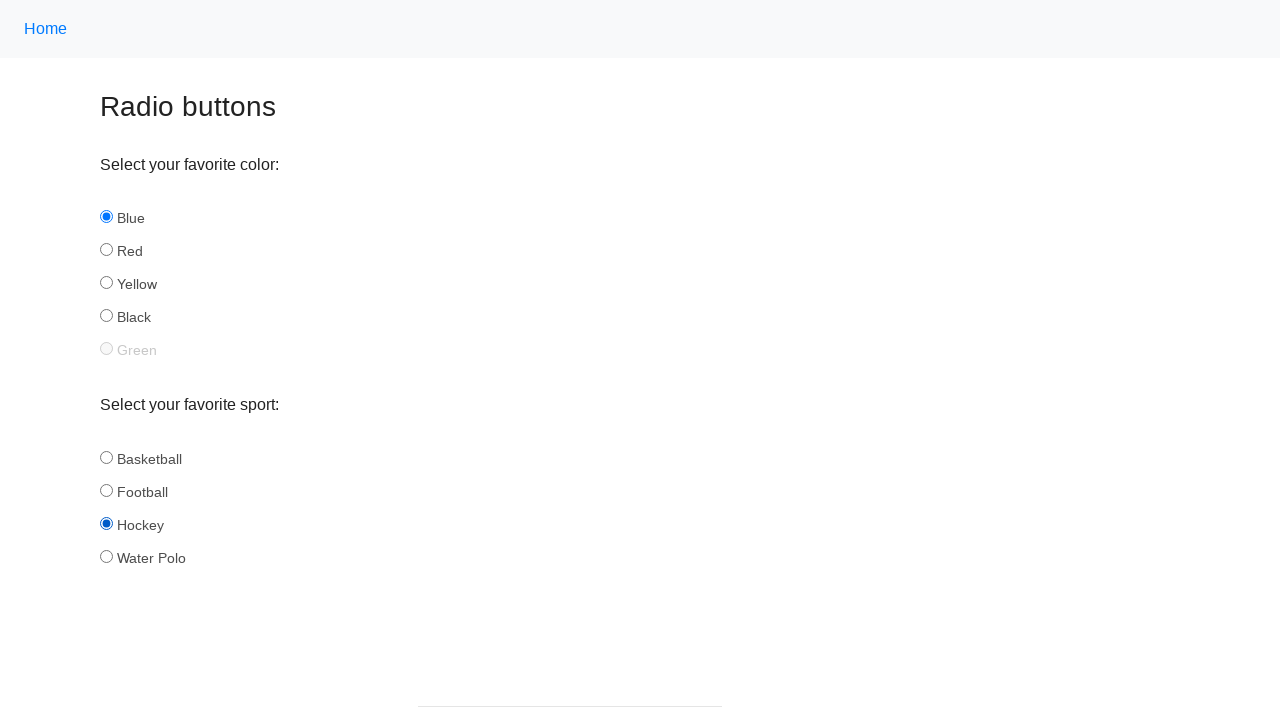

Clicked football radio button at (106, 490) on input[name='sport'] >> nth=1
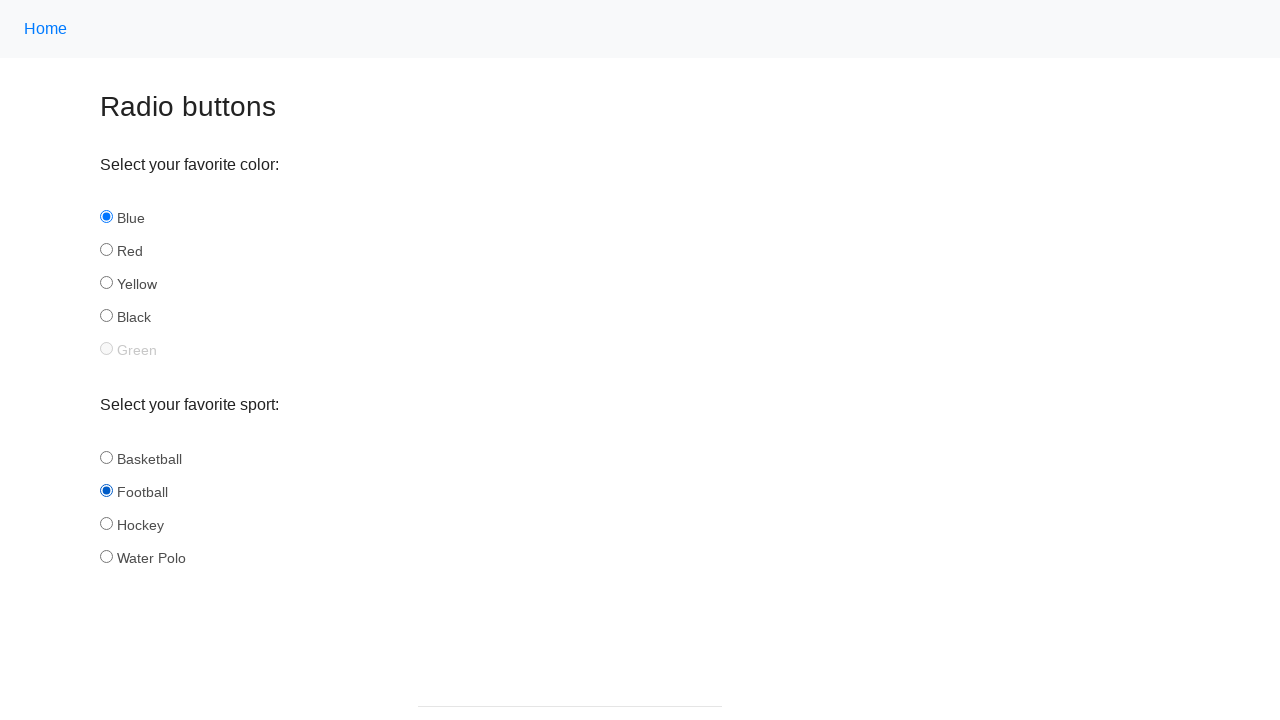

Retrieved all color radio buttons
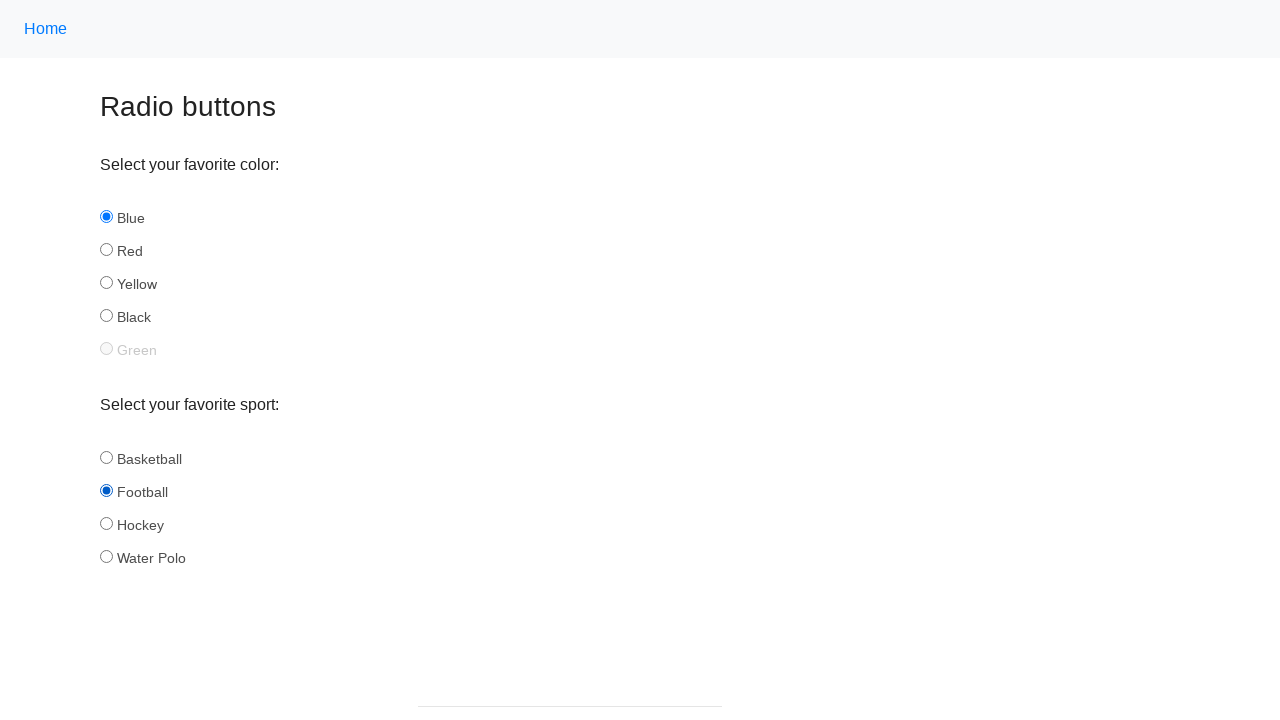

Clicked yellow radio button at (106, 283) on input[name='color'] >> nth=2
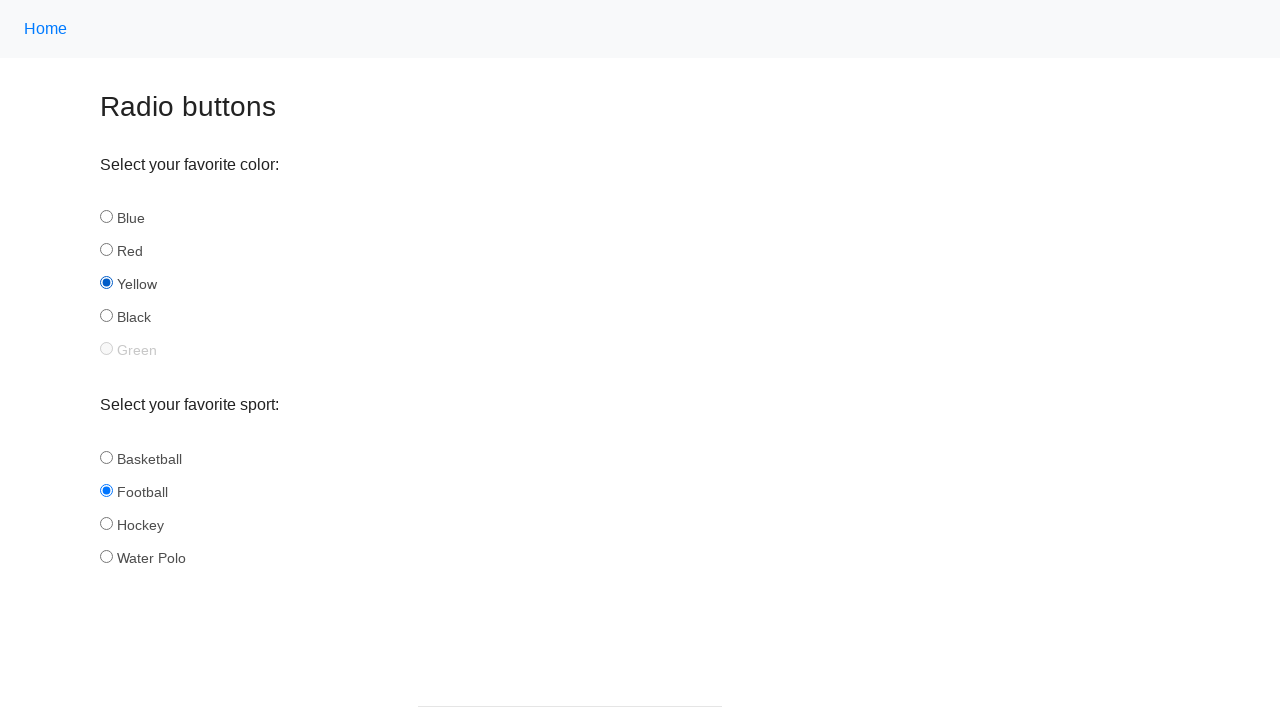

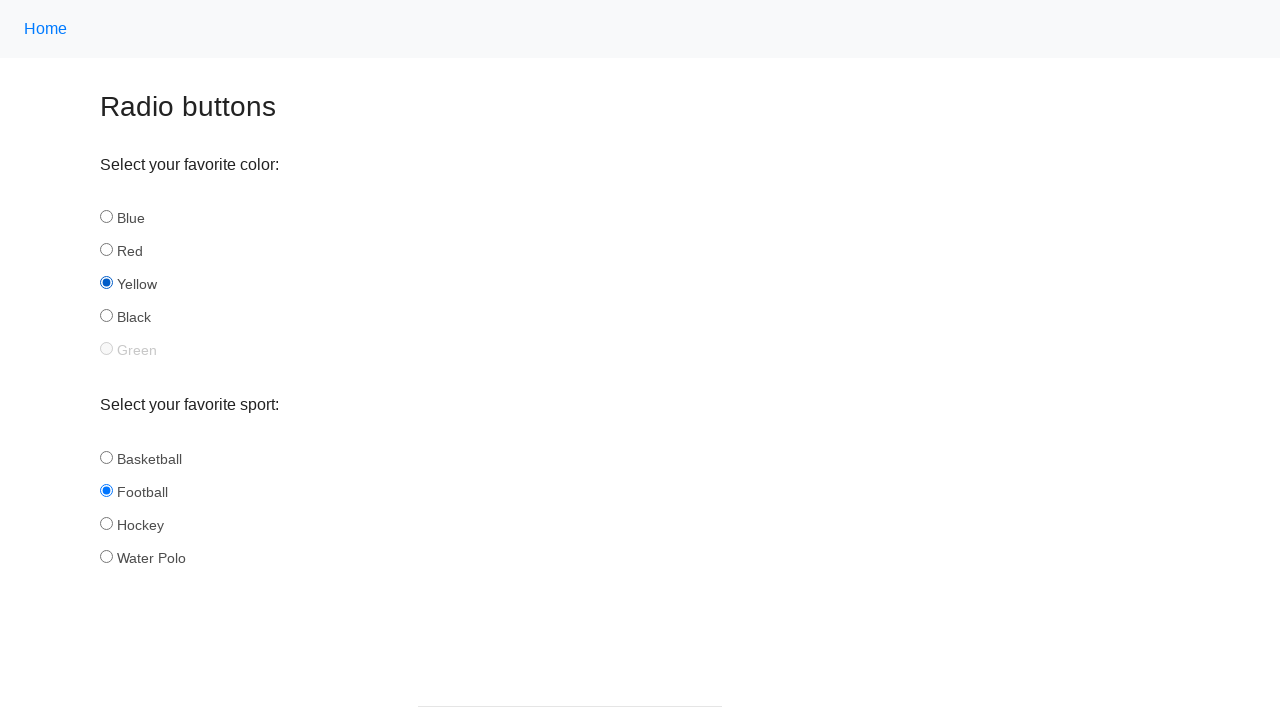